Tests closing a fake modal dialog by clicking at position 0,0 (background area)

Starting URL: https://testpages.eviltester.com/styled/alerts/fake-alert-test.html

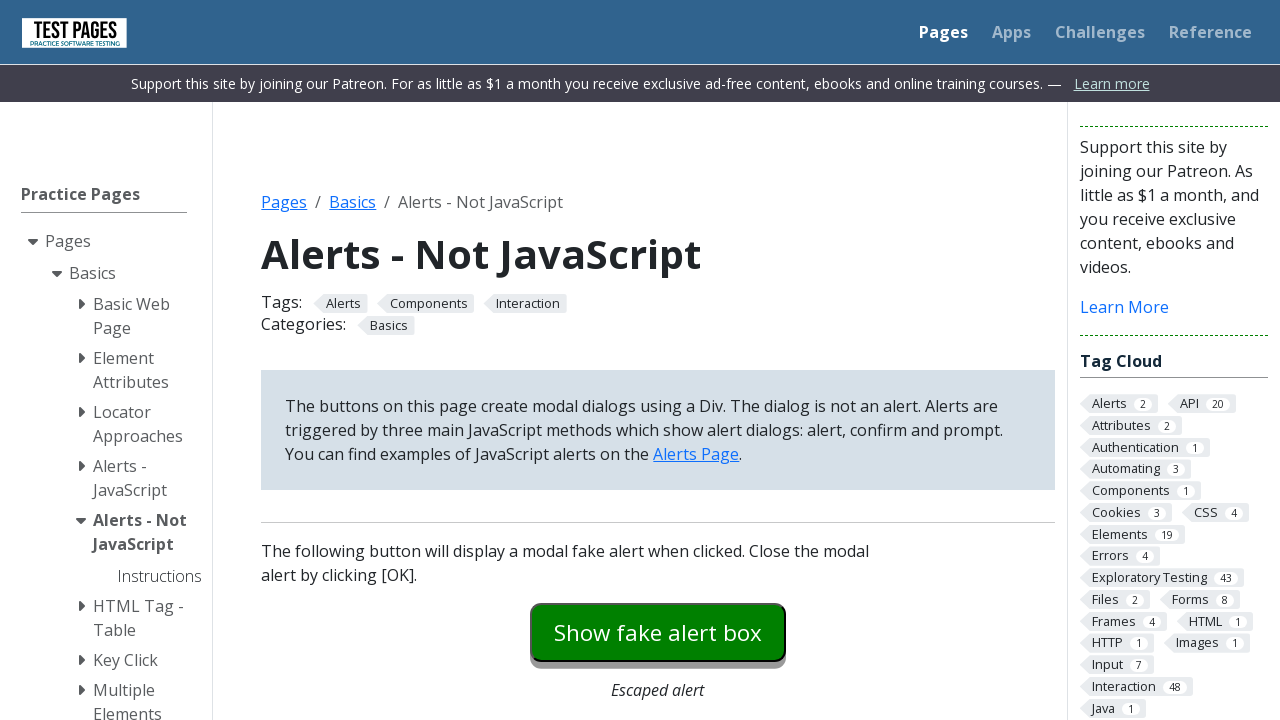

Navigated to fake alert test page
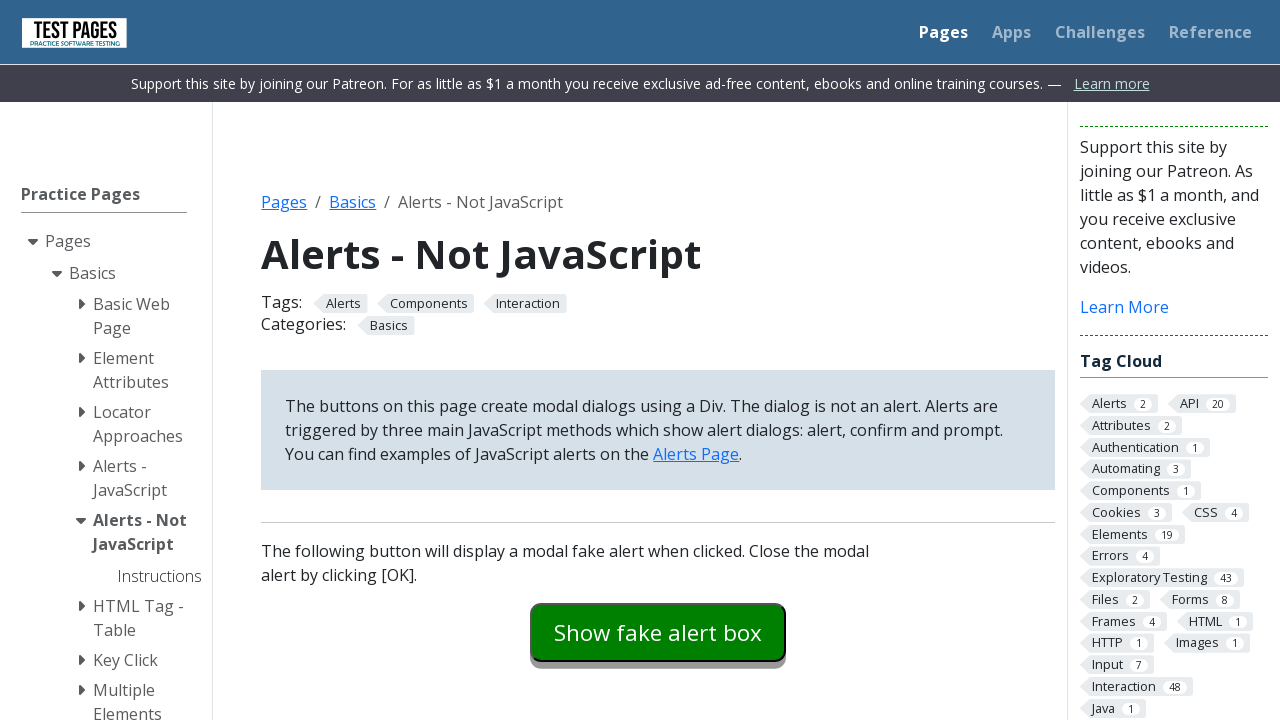

Clicked button to trigger fake modal dialog at (658, 360) on #modaldialog
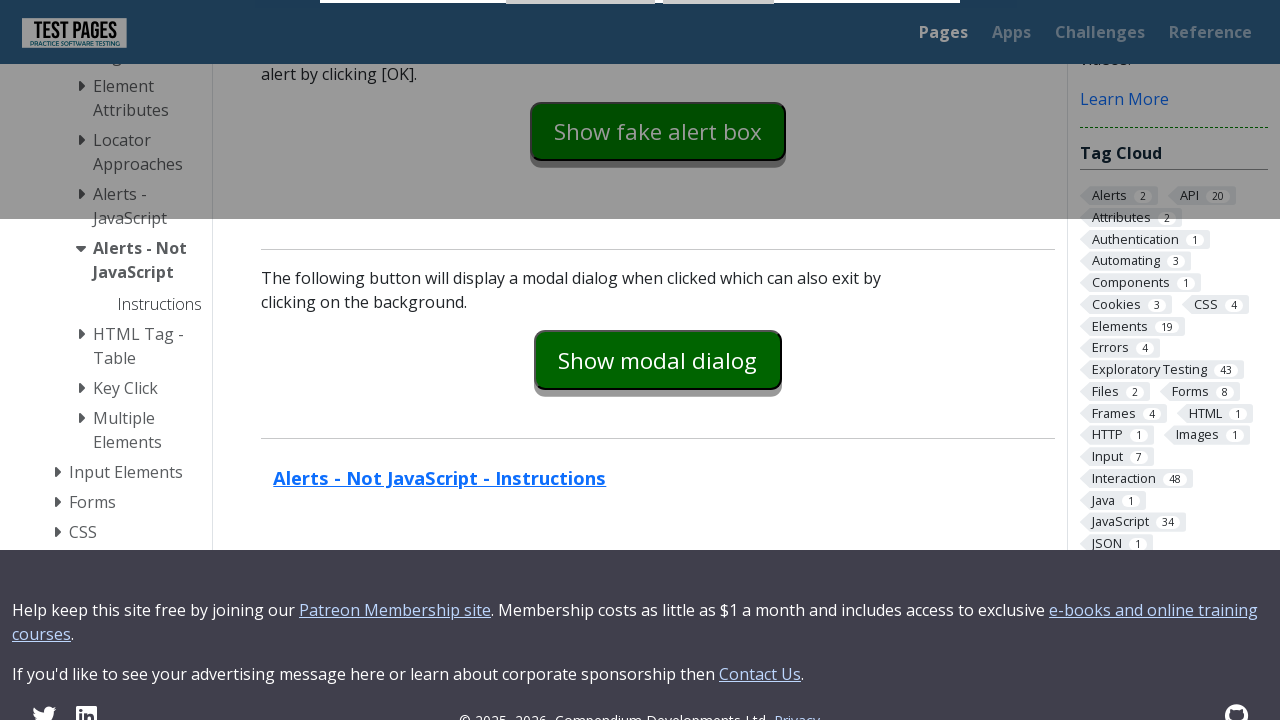

Fake modal dialog appeared
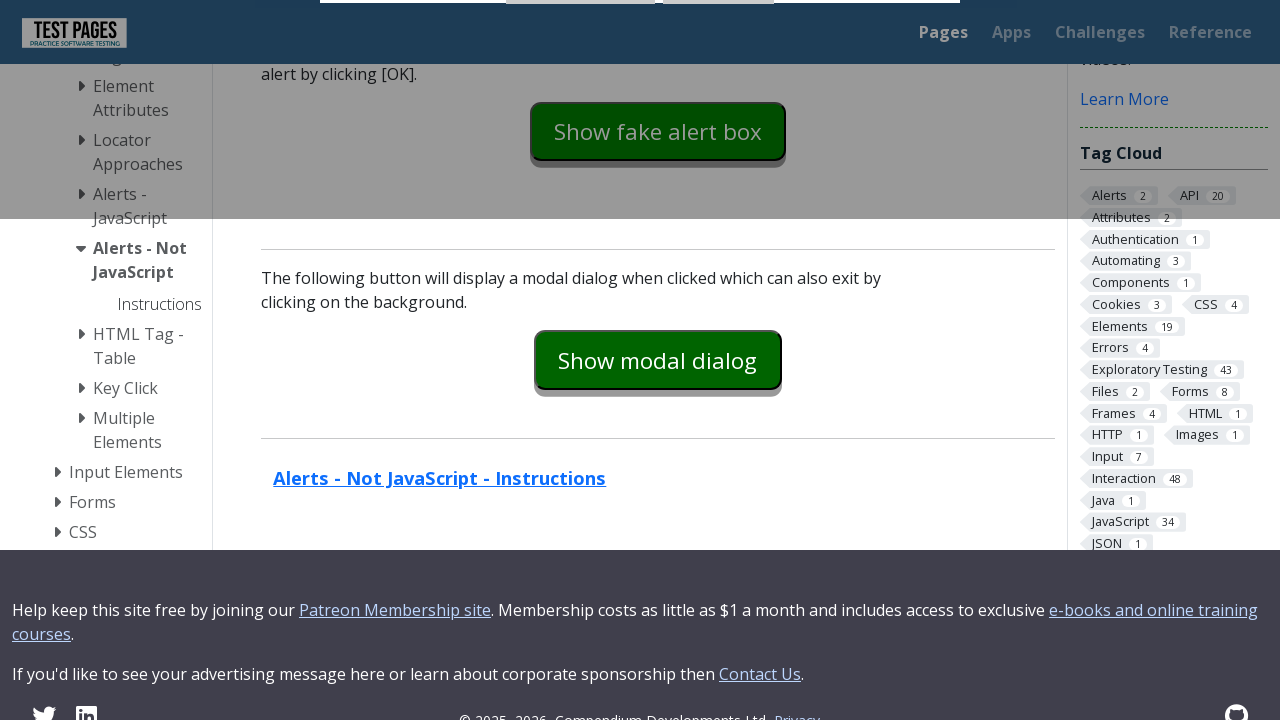

Clicked at position 0,0 on background area to close modal at (0, 0)
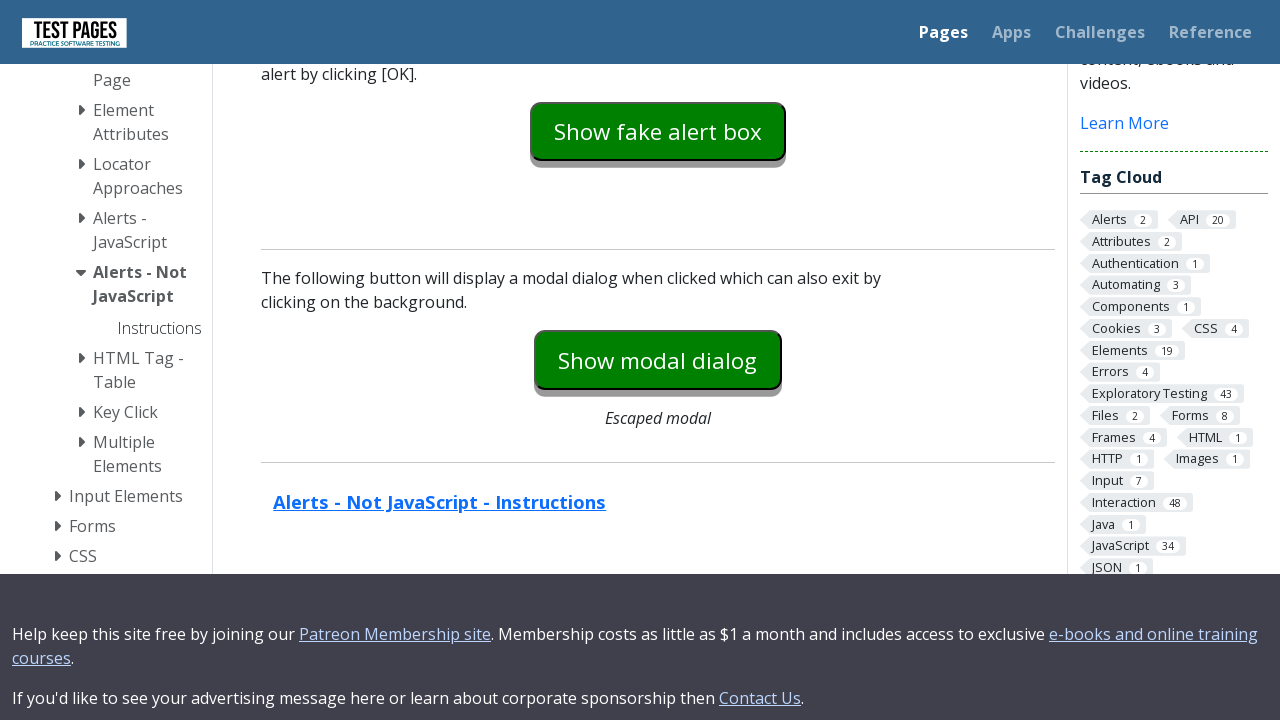

Verified fake modal dialog is hidden
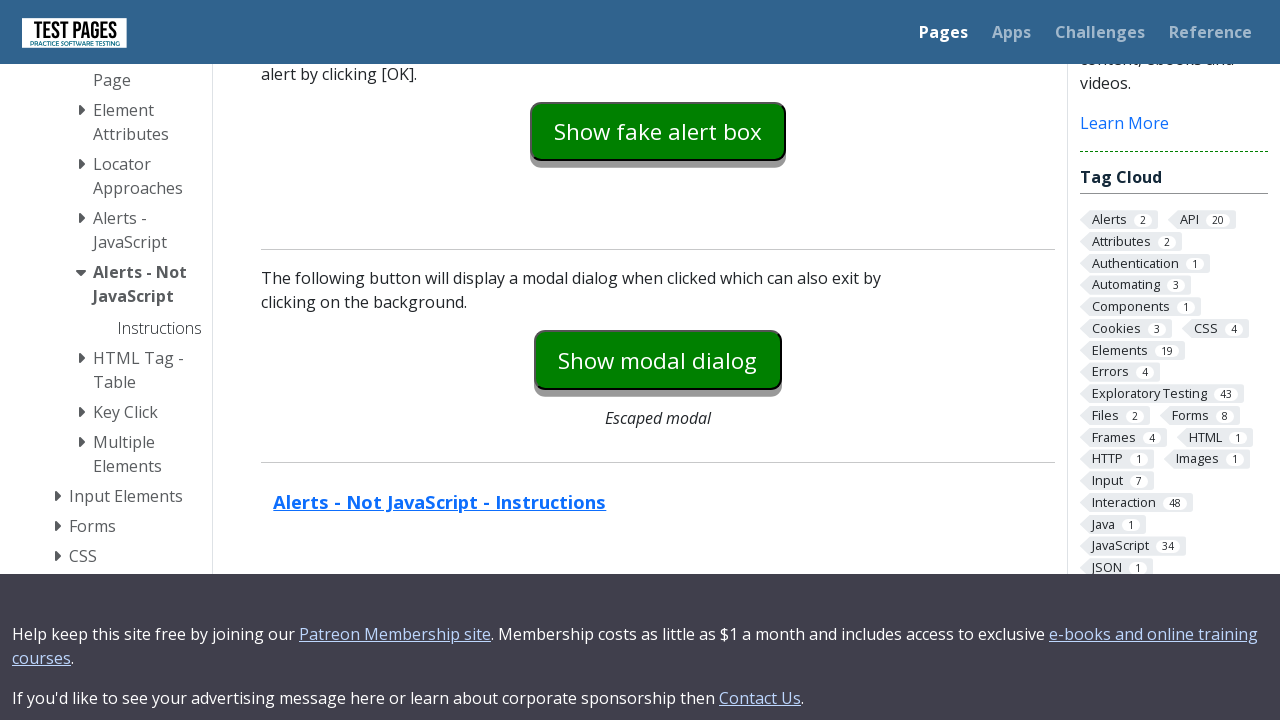

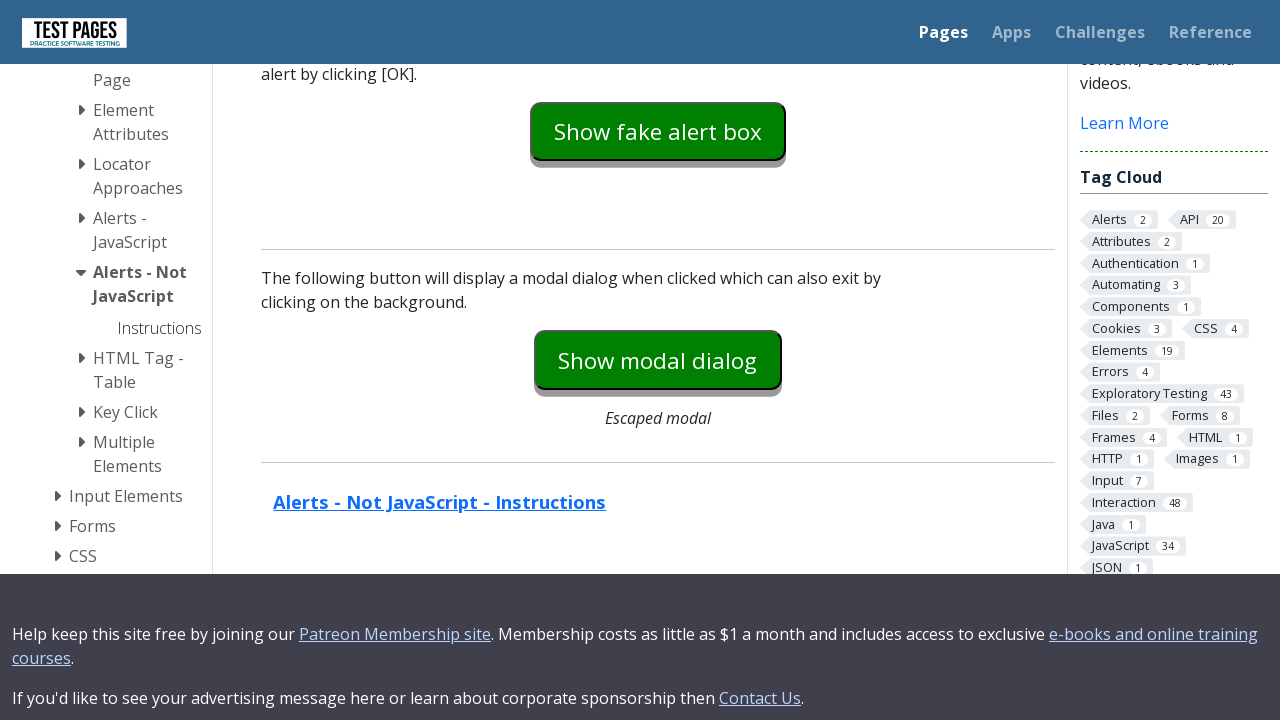